Tests CSV download functionality by navigating through the Enabled > Downloads submenu and clicking the CSV option.

Starting URL: https://the-internet.herokuapp.com/jqueryui/menu

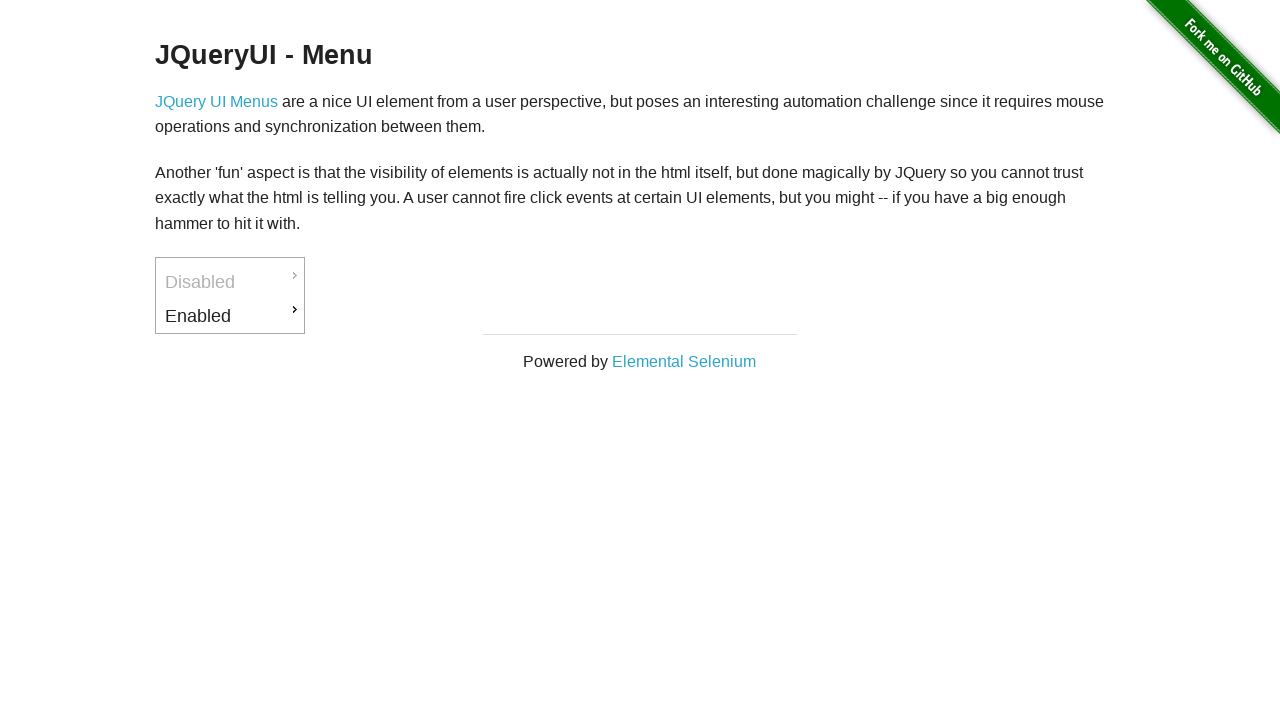

Waited for menu to load
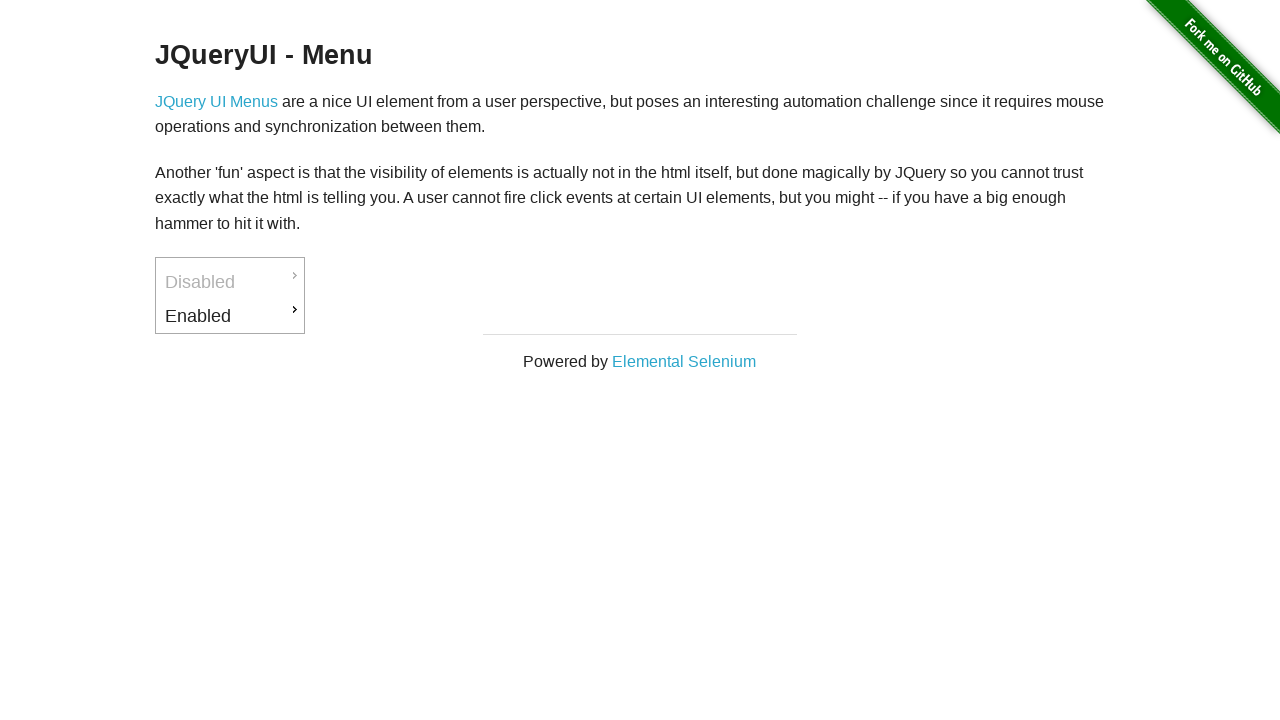

Hovered over Enabled menu item at (230, 316) on #ui-id-3
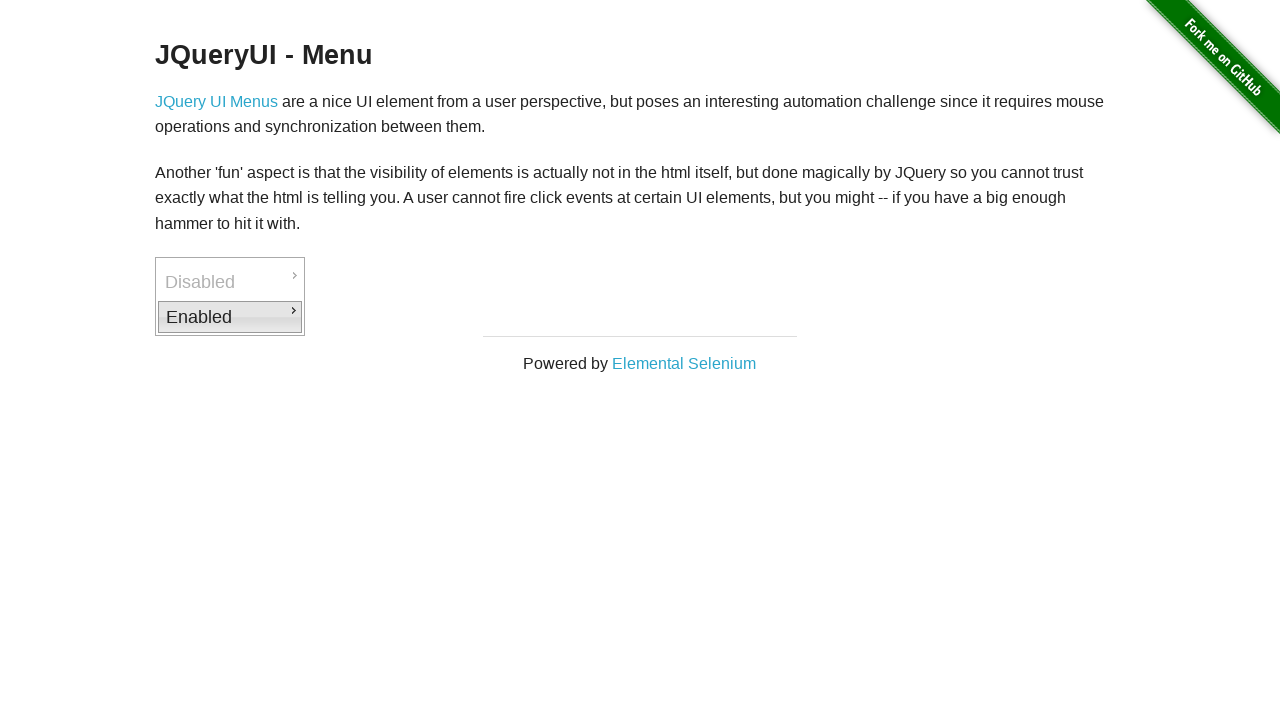

Waited for Downloads submenu to be visible
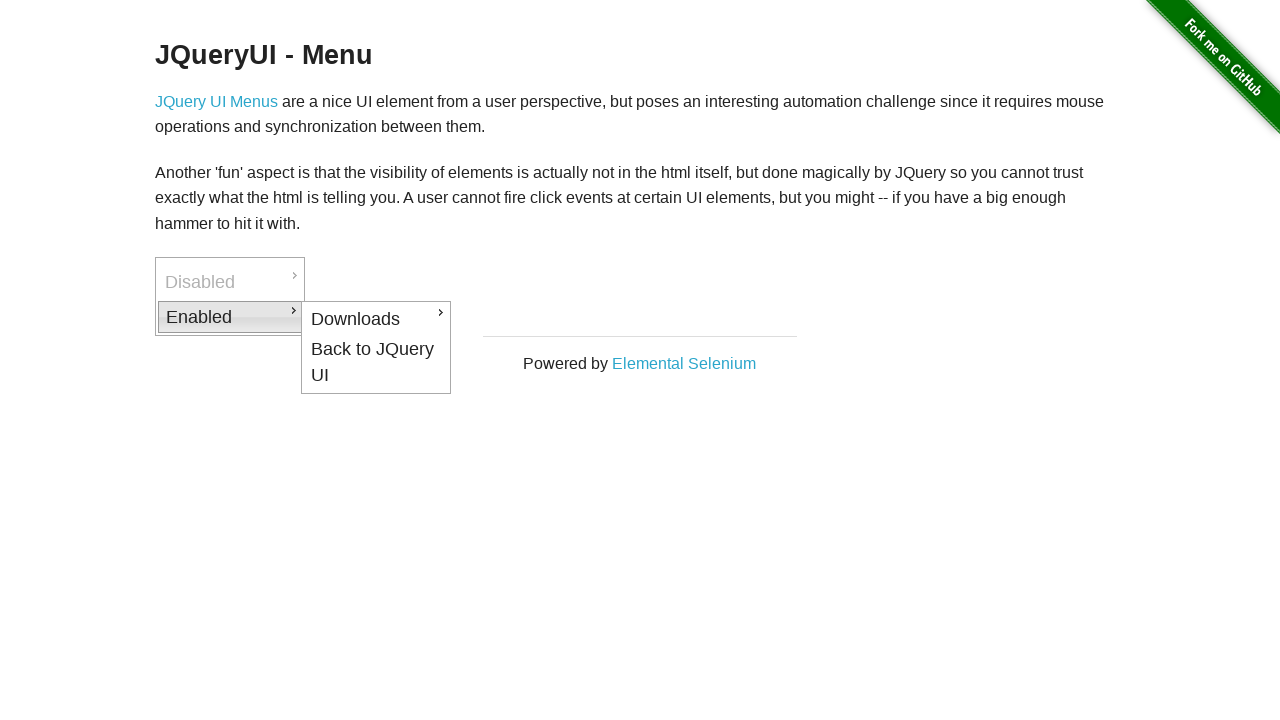

Hovered over Downloads submenu at (376, 319) on #ui-id-4
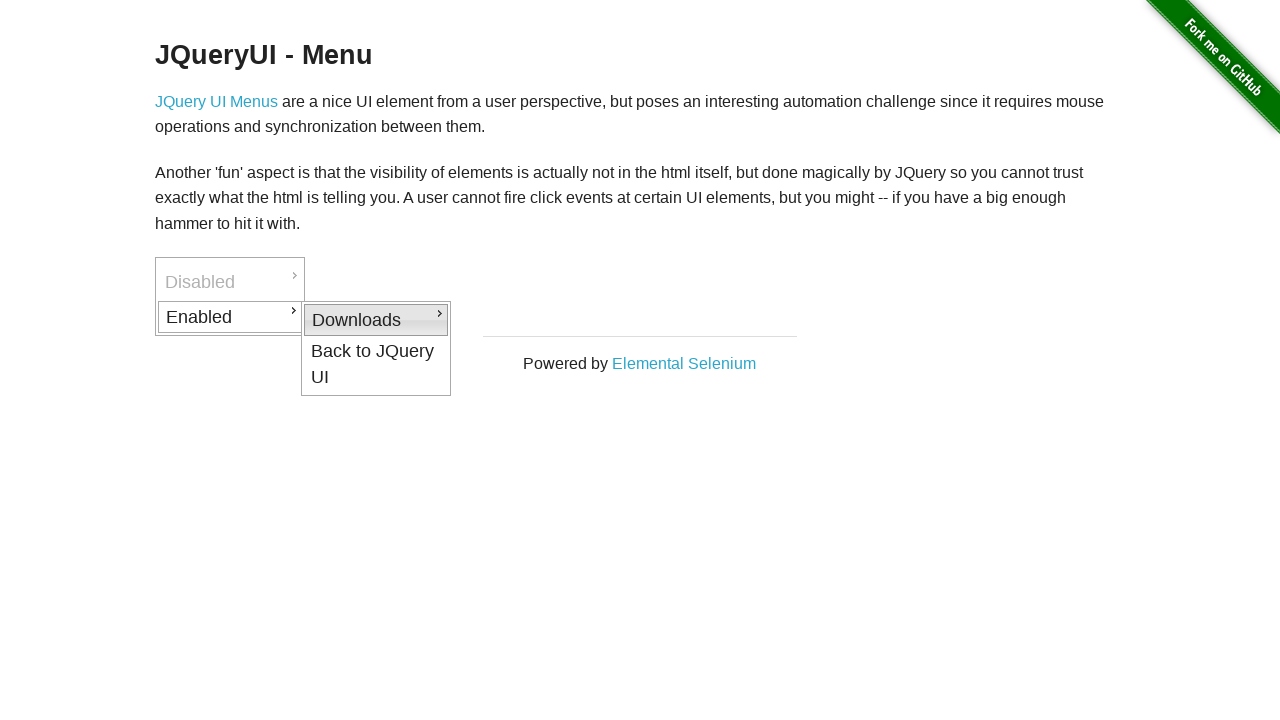

Waited for CSV option to be visible
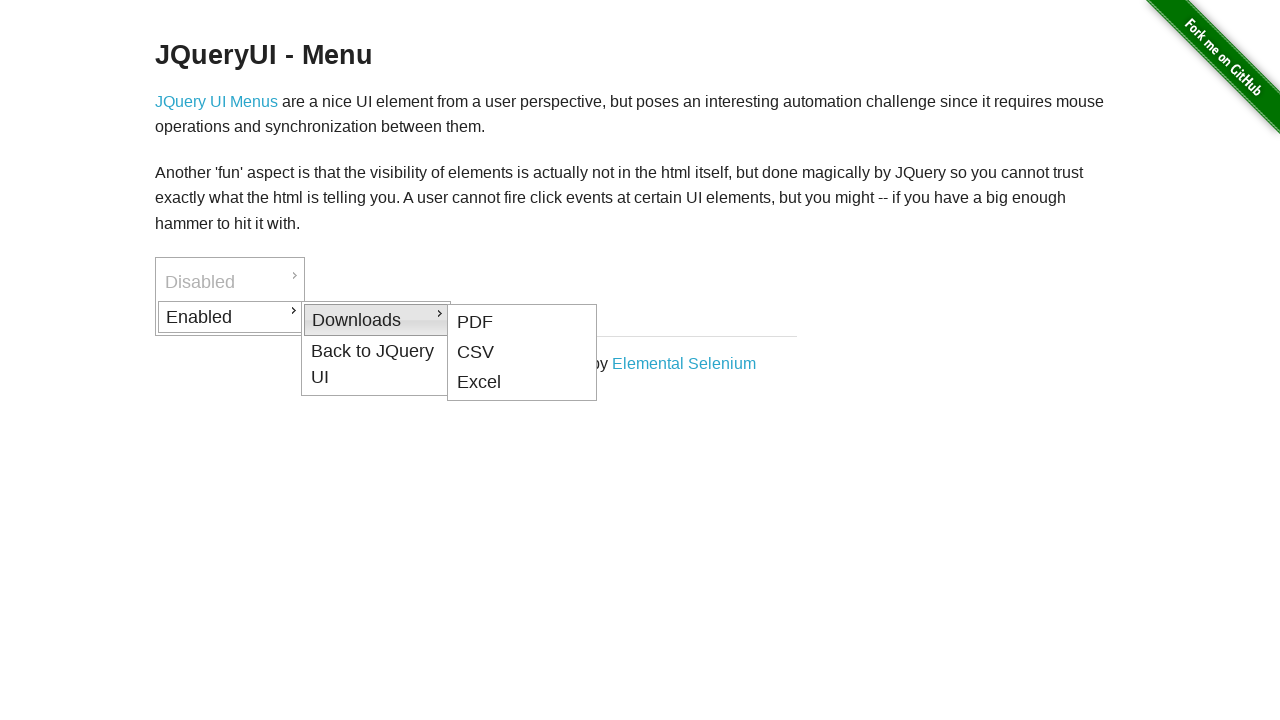

Clicked CSV option to download CSV file at (522, 352) on a:has-text('CSV')
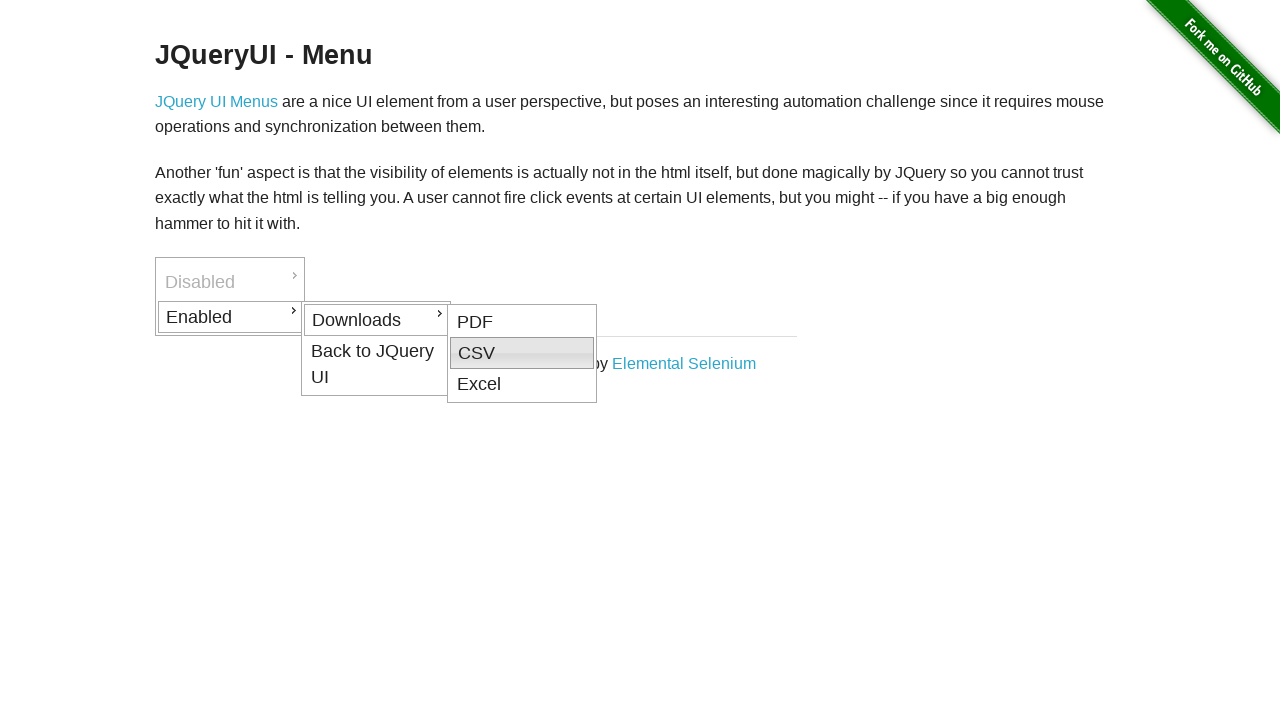

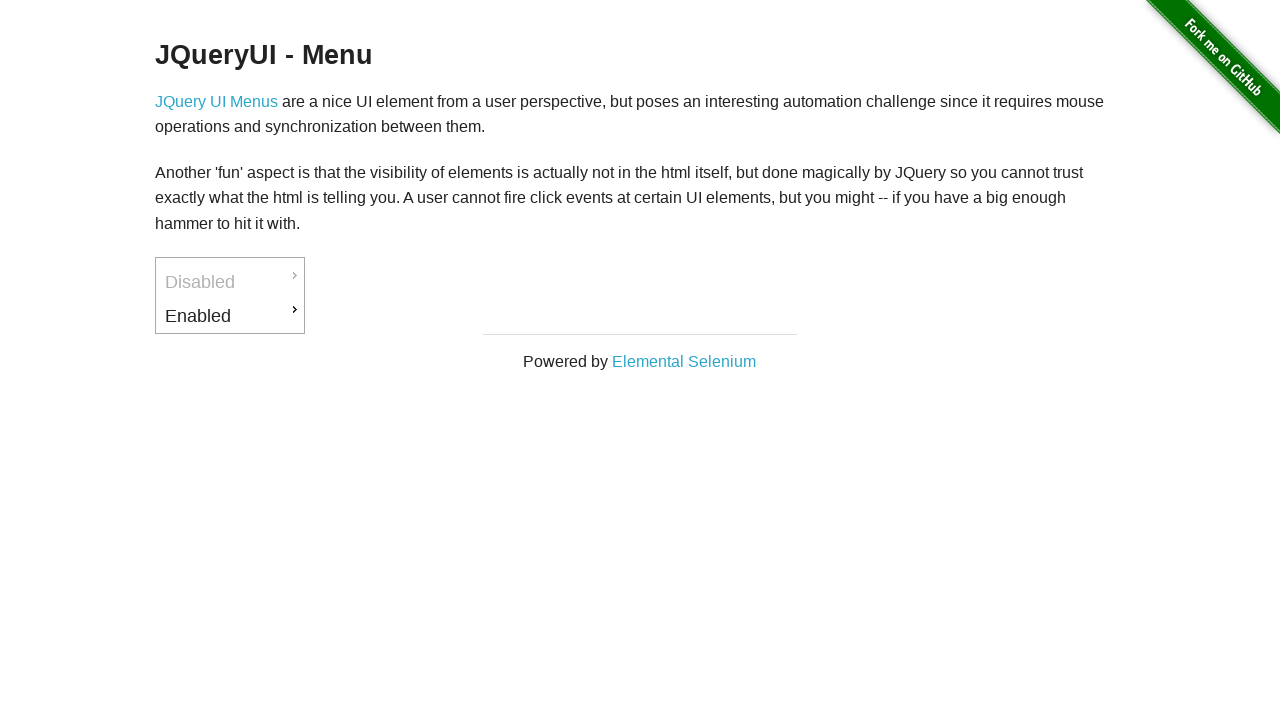